Tests filtering to display only active (non-completed) items and using the back button for navigation

Starting URL: https://demo.playwright.dev/todomvc

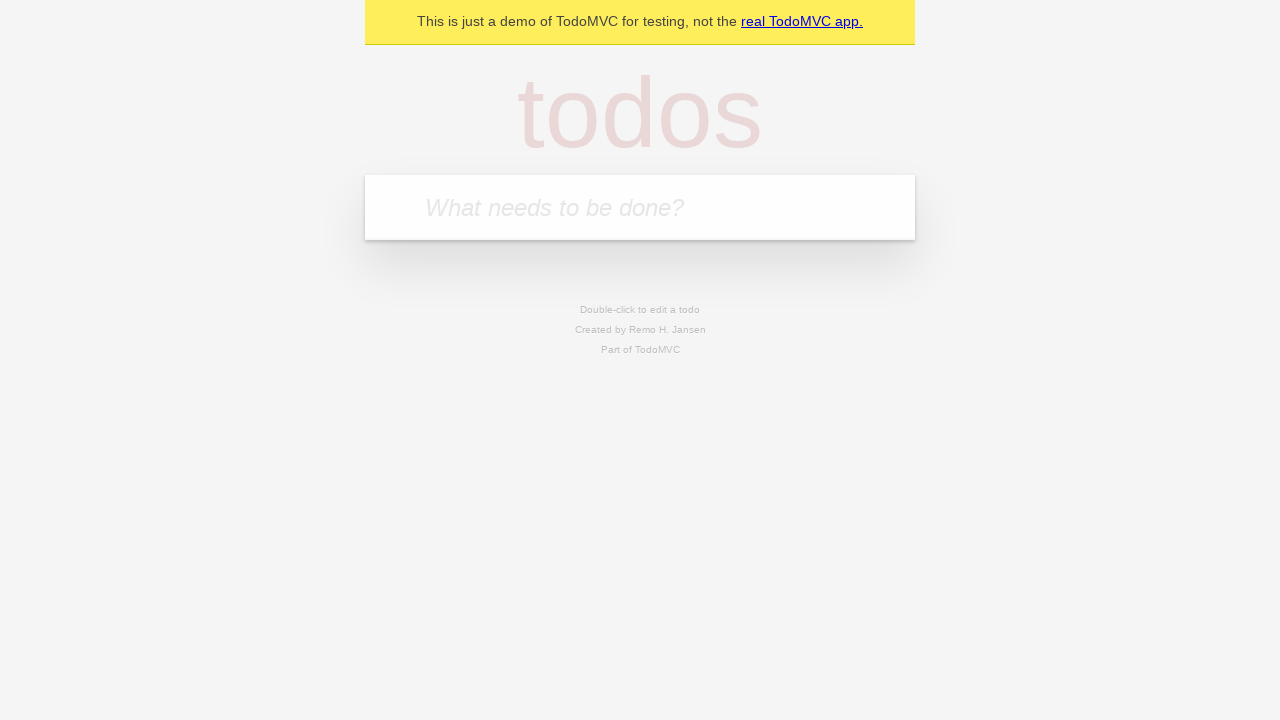

Filled todo input with 'buy some cheese' on internal:attr=[placeholder="What needs to be done?"i]
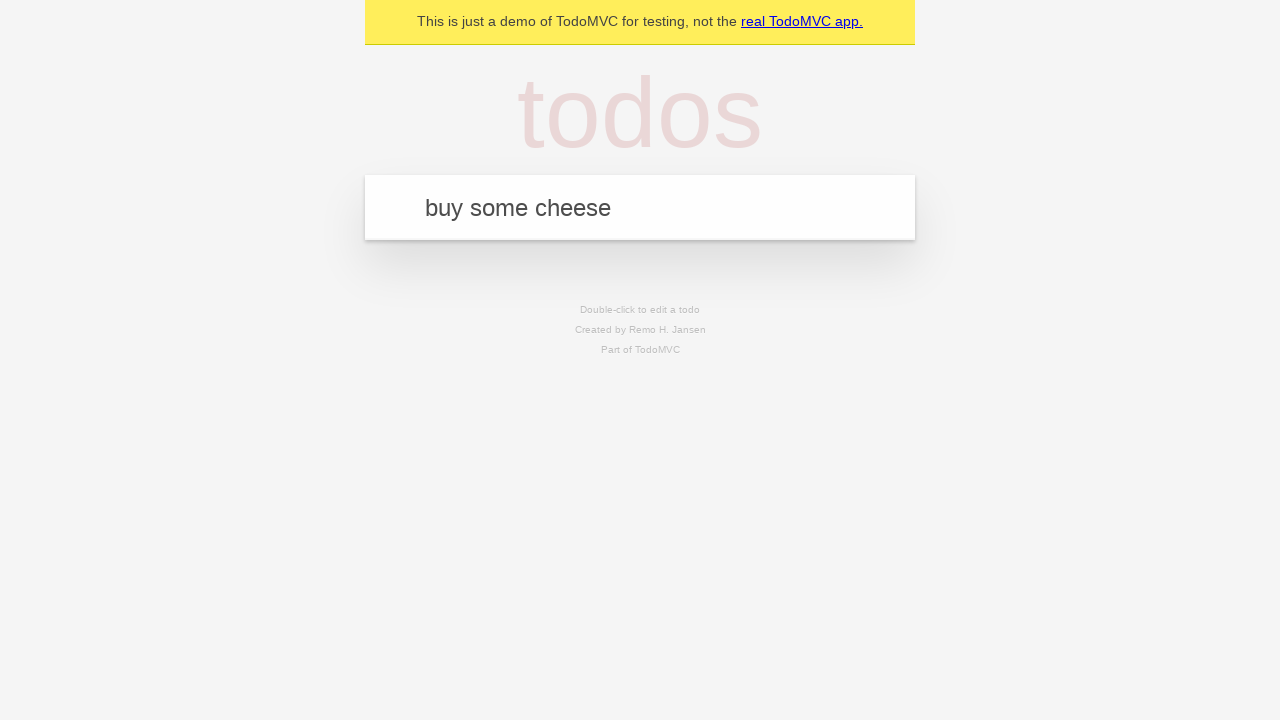

Pressed Enter to create todo 'buy some cheese' on internal:attr=[placeholder="What needs to be done?"i]
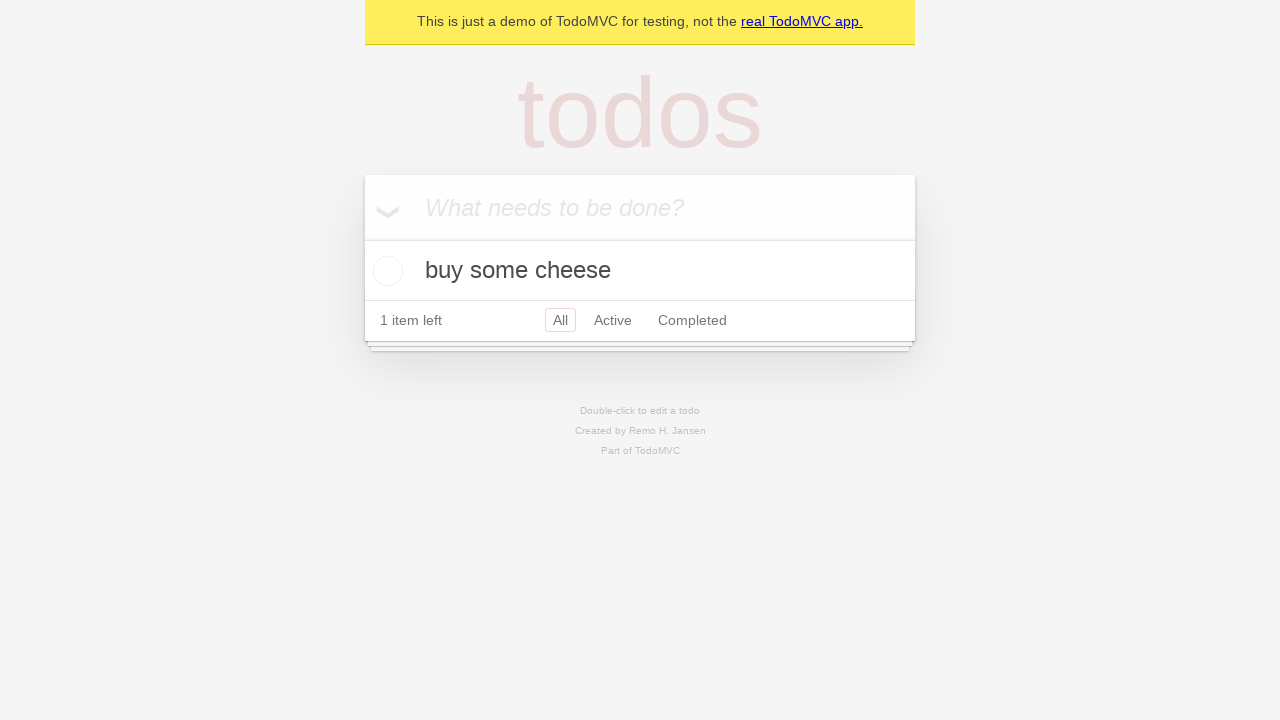

Filled todo input with 'feed the cat' on internal:attr=[placeholder="What needs to be done?"i]
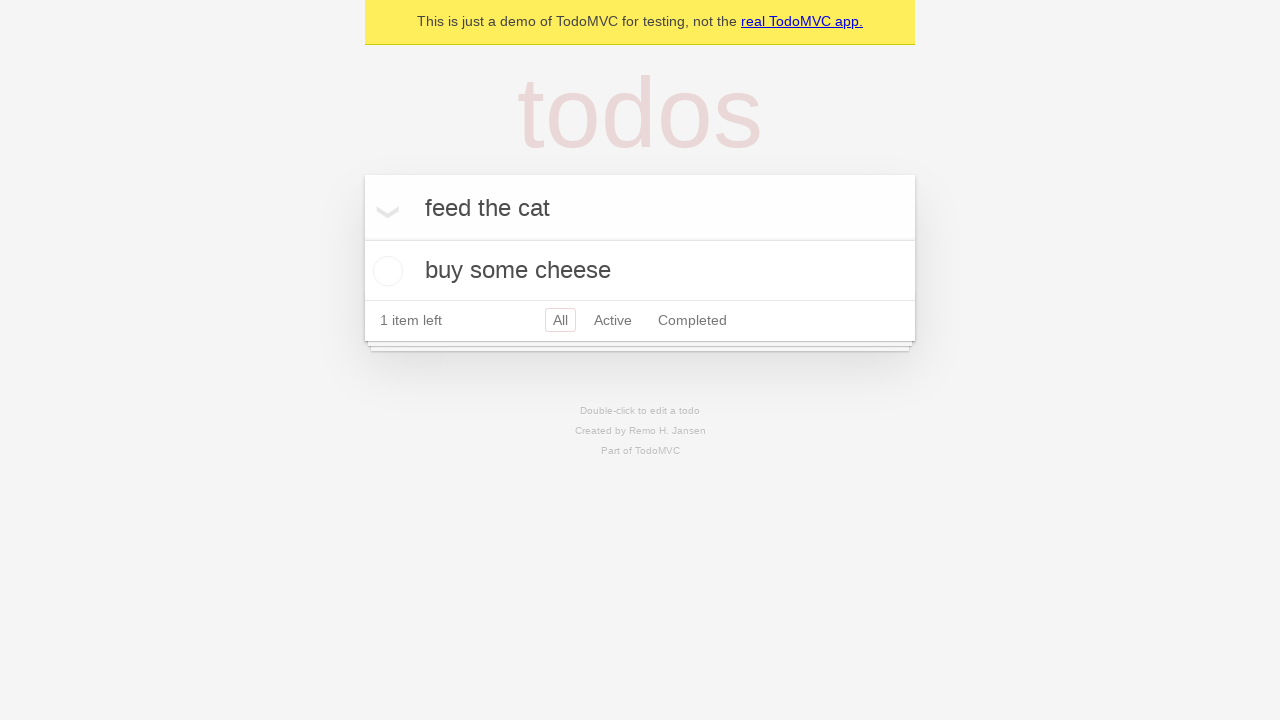

Pressed Enter to create todo 'feed the cat' on internal:attr=[placeholder="What needs to be done?"i]
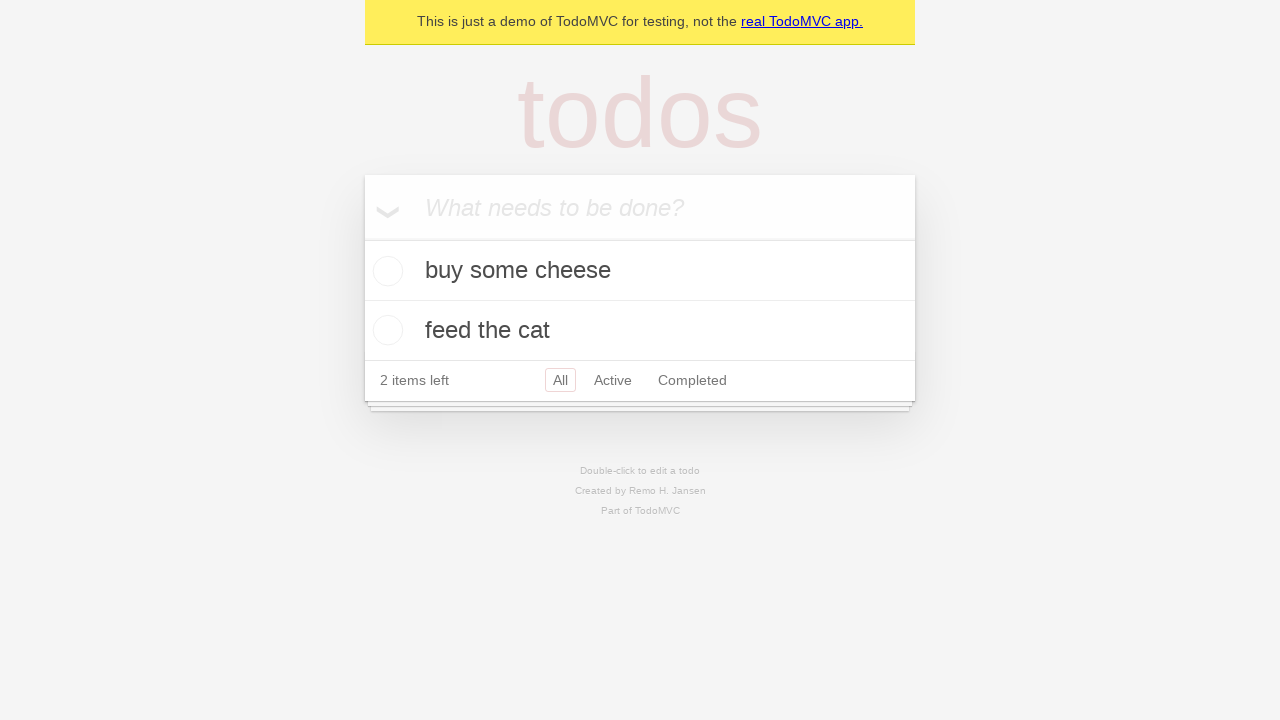

Filled todo input with 'book a doctors appointment' on internal:attr=[placeholder="What needs to be done?"i]
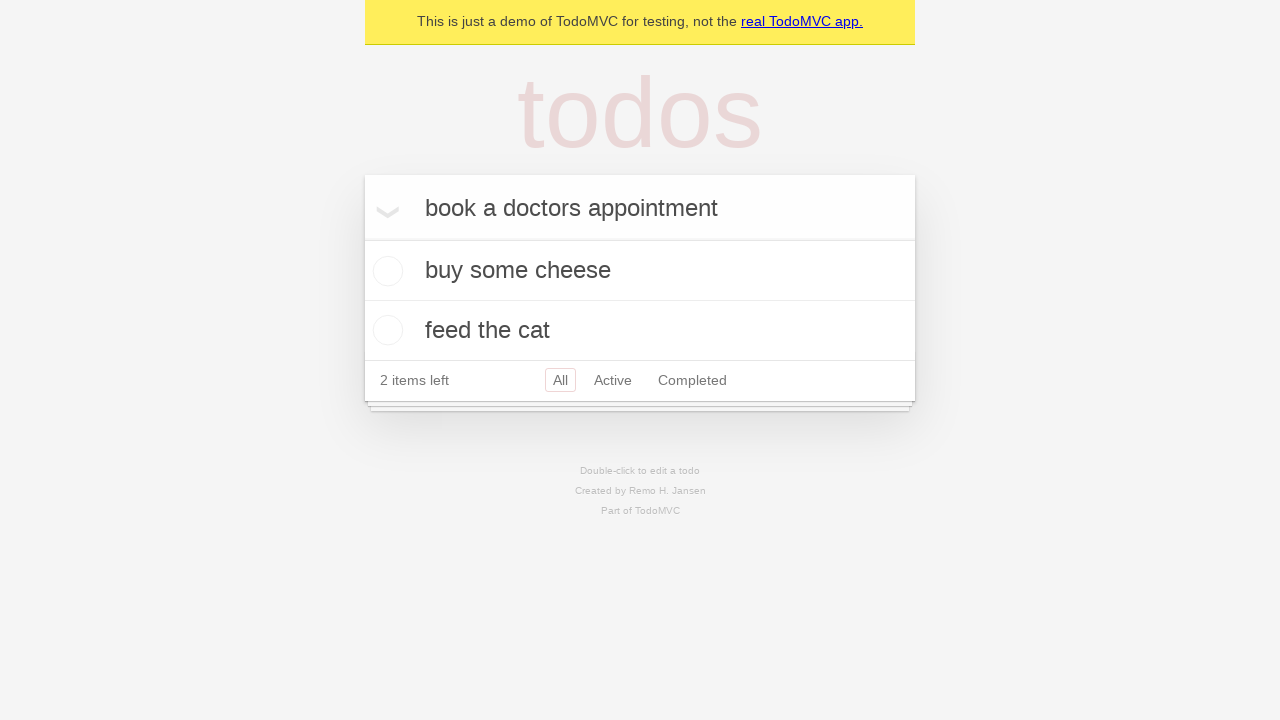

Pressed Enter to create todo 'book a doctors appointment' on internal:attr=[placeholder="What needs to be done?"i]
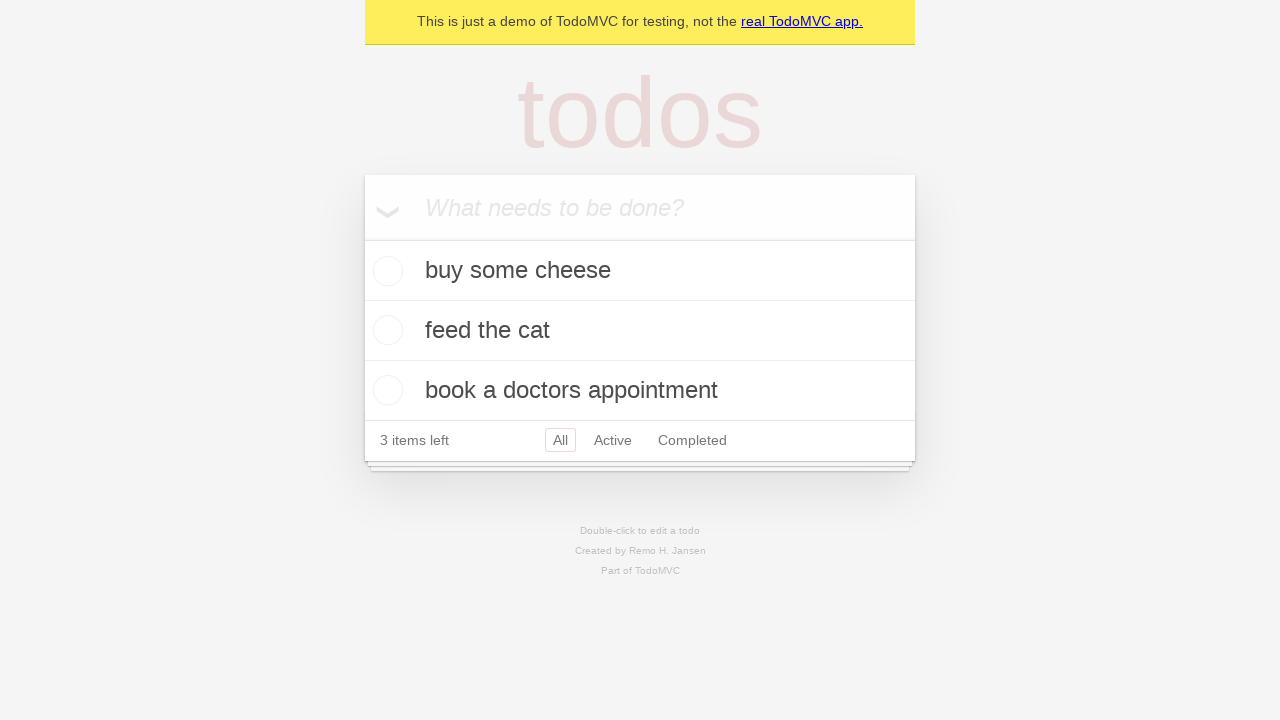

Checked the second todo item to mark it as completed at (385, 330) on internal:testid=[data-testid="todo-item"s] >> nth=1 >> internal:role=checkbox
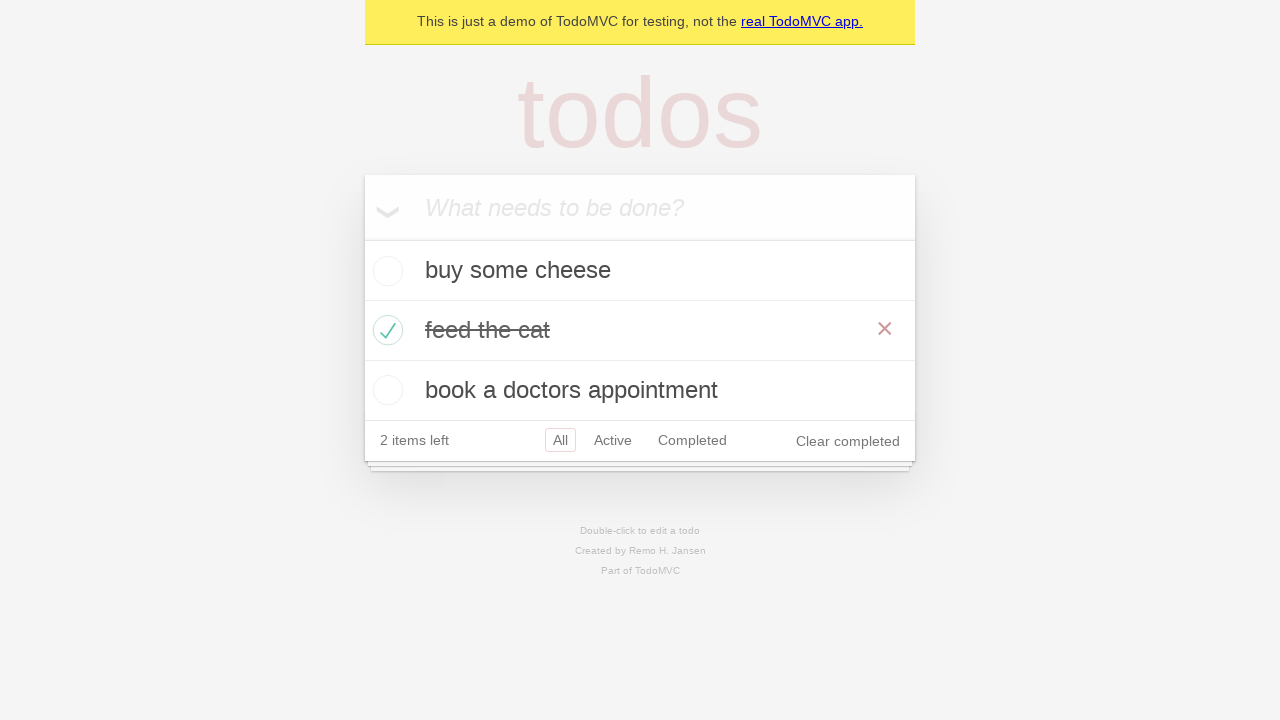

Clicked Active filter to display only non-completed items at (613, 440) on internal:role=link[name="Active"i]
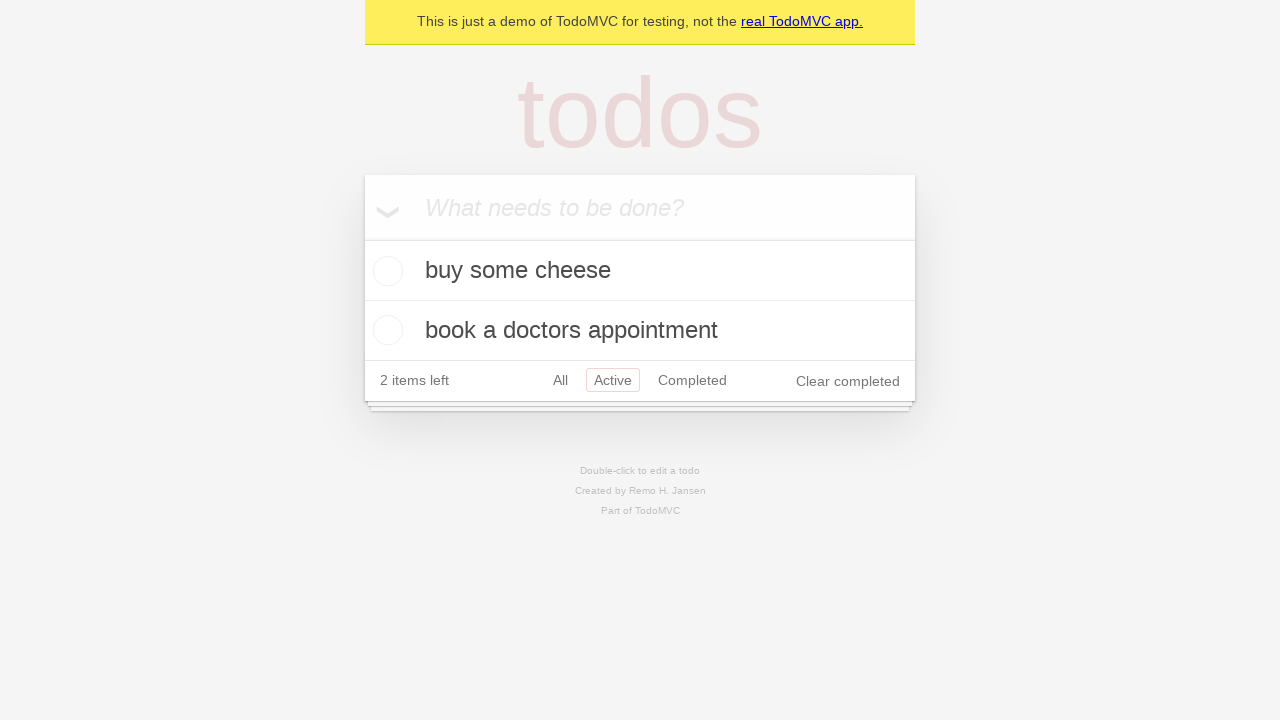

Waited for filtered todo items to load
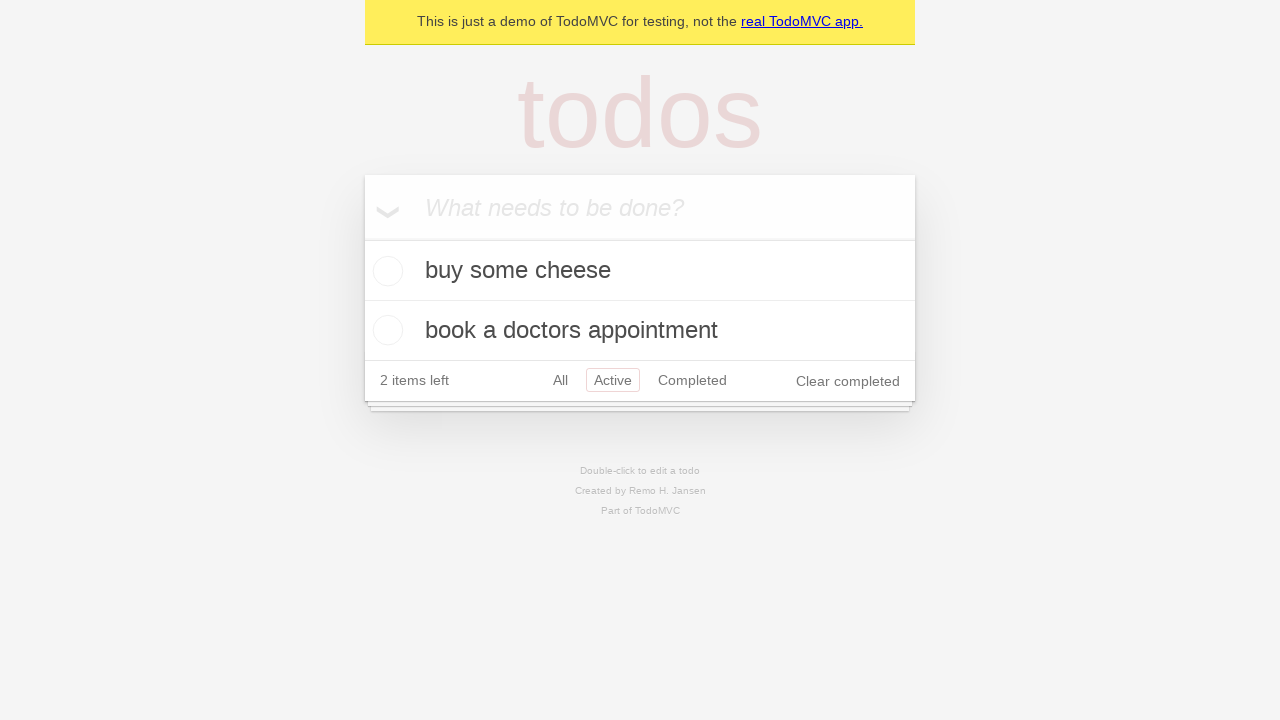

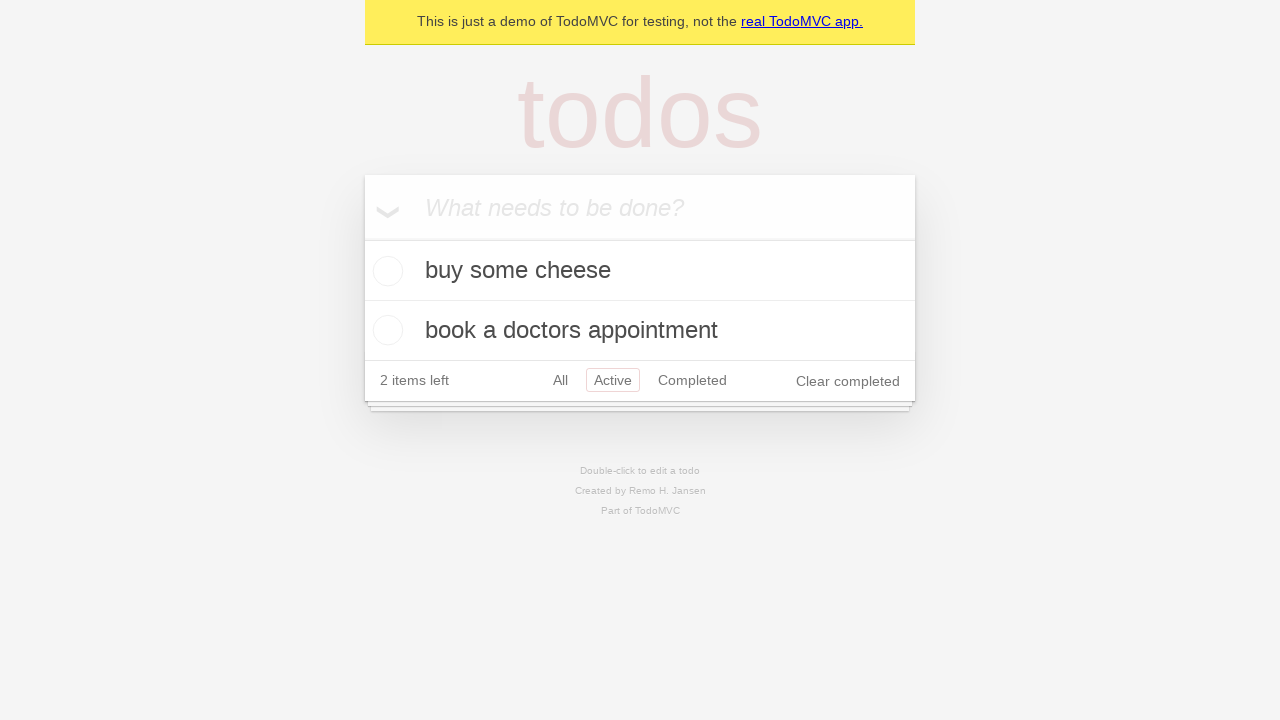